Tests autocomplete functionality by typing a letter, navigating with arrow keys, and selecting an option

Starting URL: https://demoqa.com/auto-complete

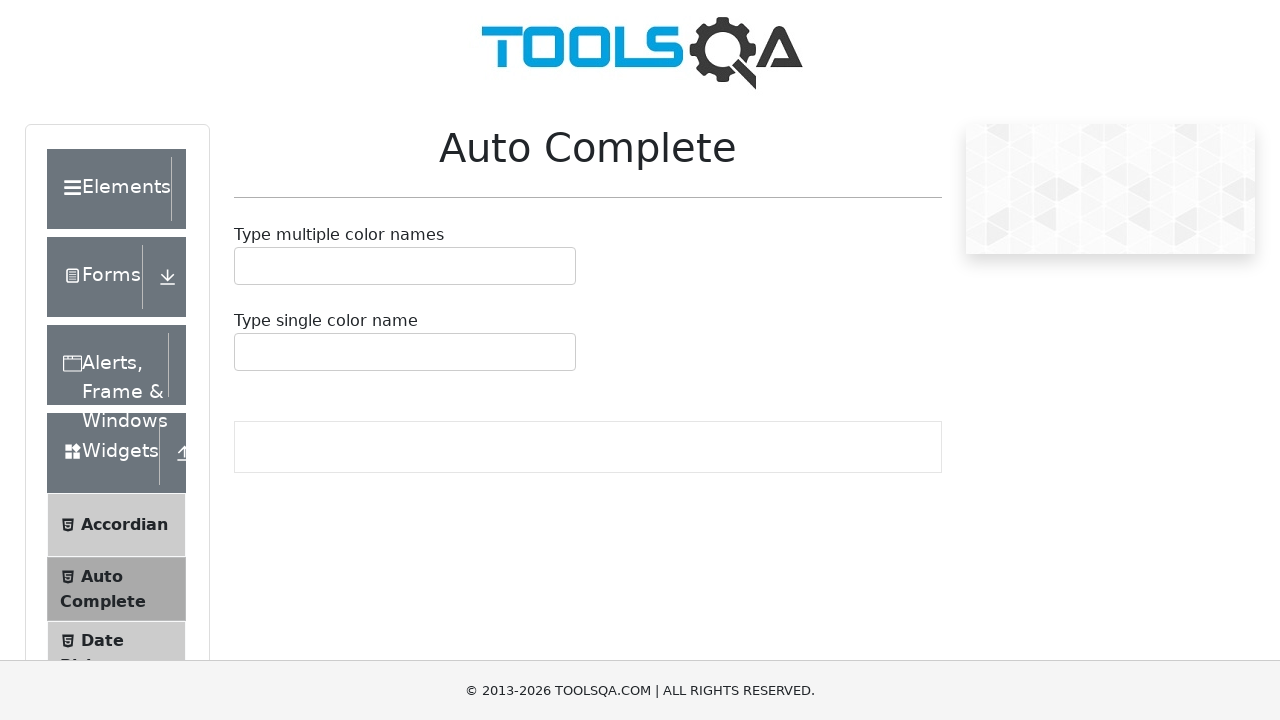

Clicked on autocomplete input field at (247, 352) on #autoCompleteSingleInput
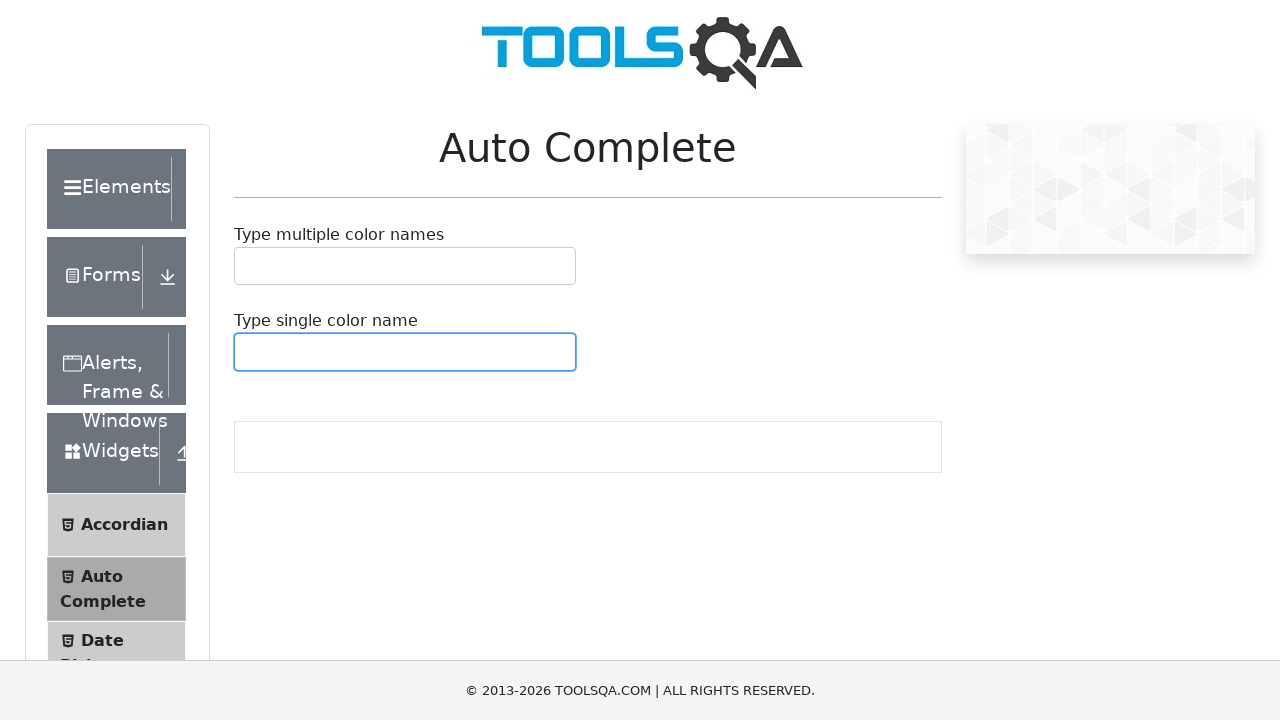

Typed 'b' to trigger autocomplete suggestions on #autoCompleteSingleInput
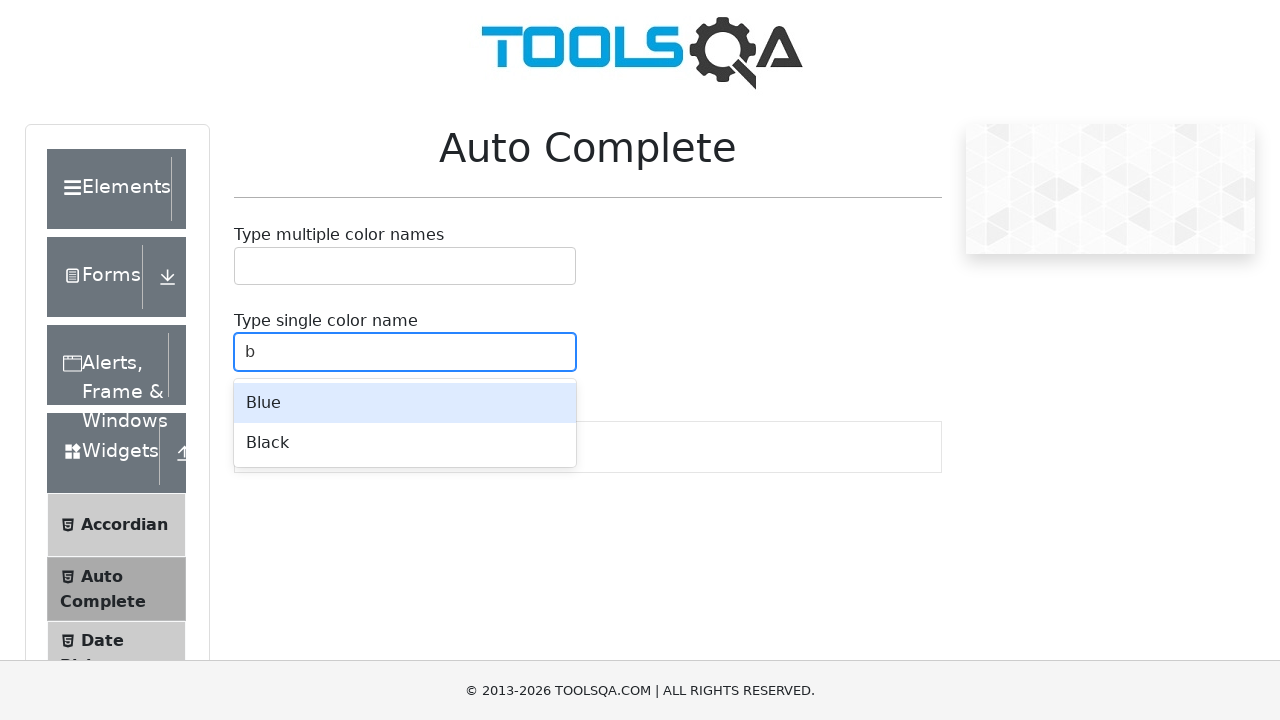

Waited for autocomplete suggestions to appear
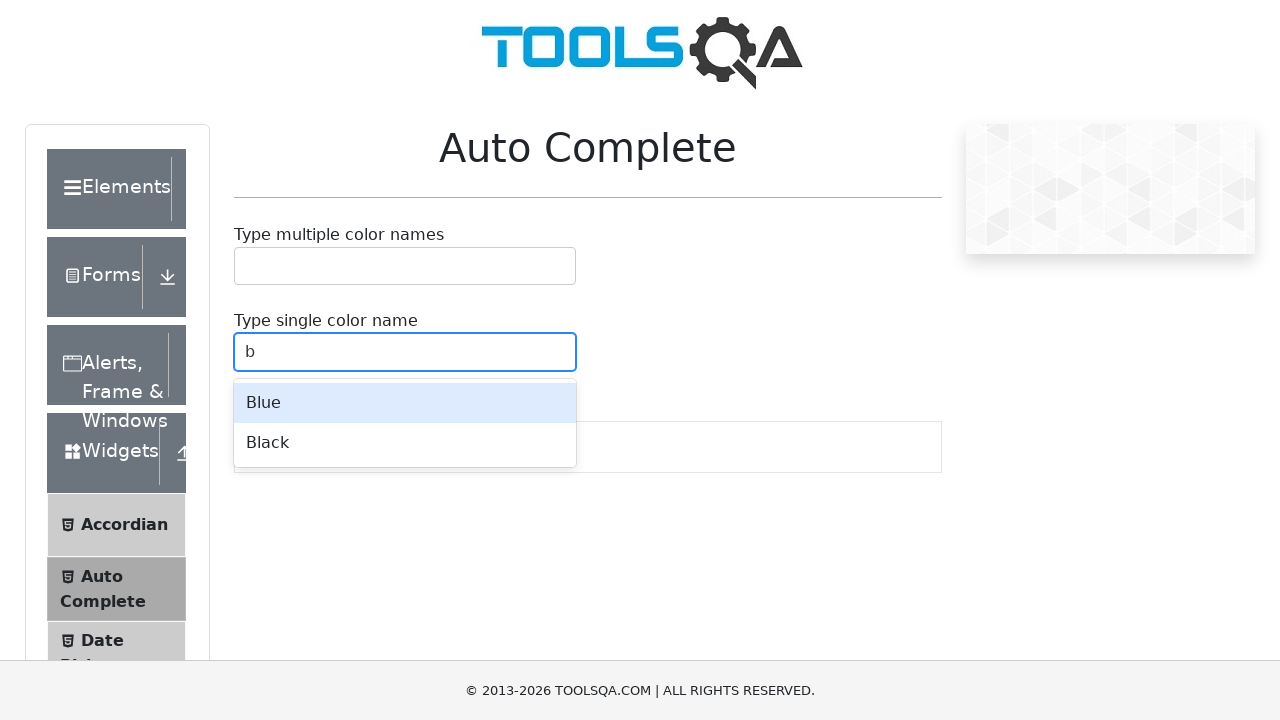

Pressed down arrow to navigate to first suggestion
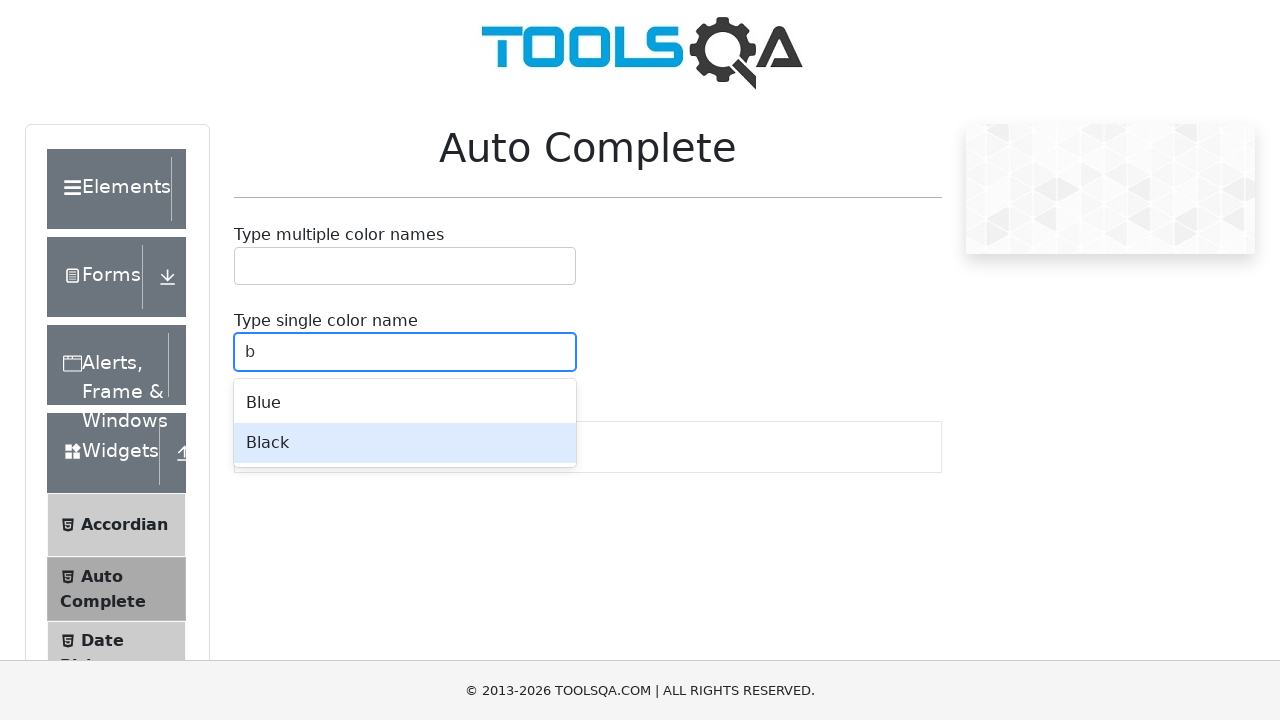

Pressed Enter to select the suggestion
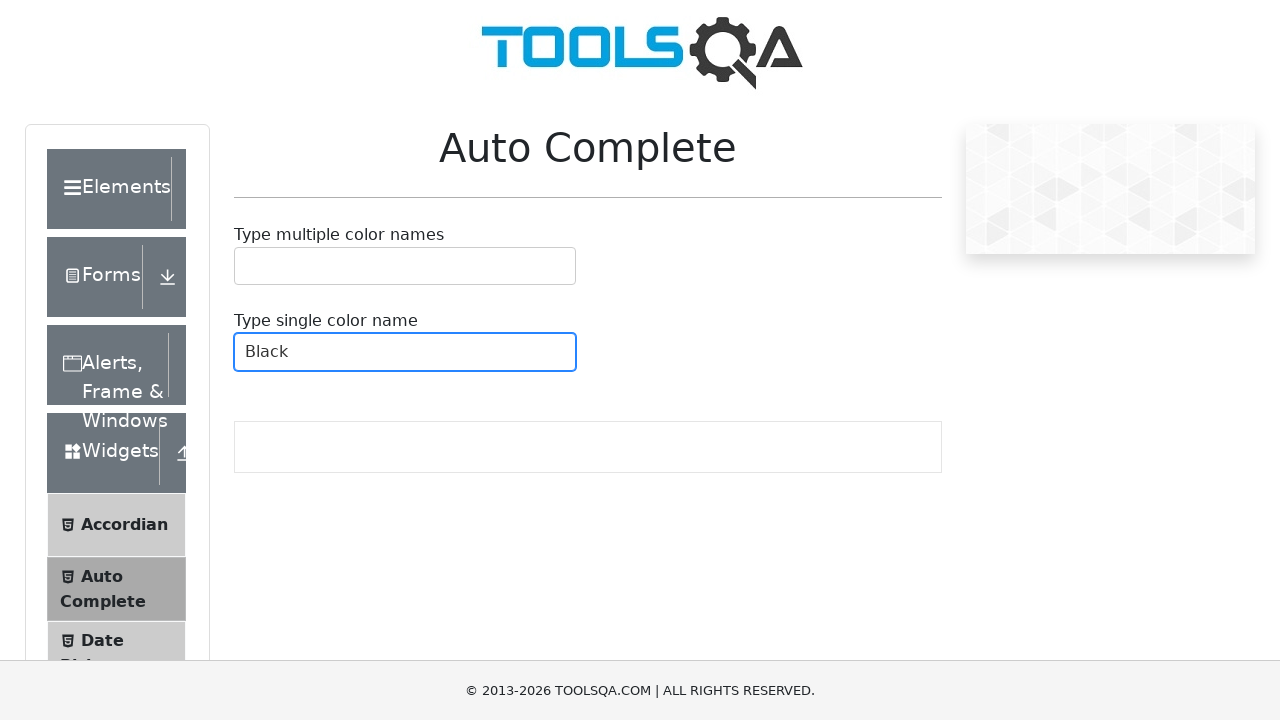

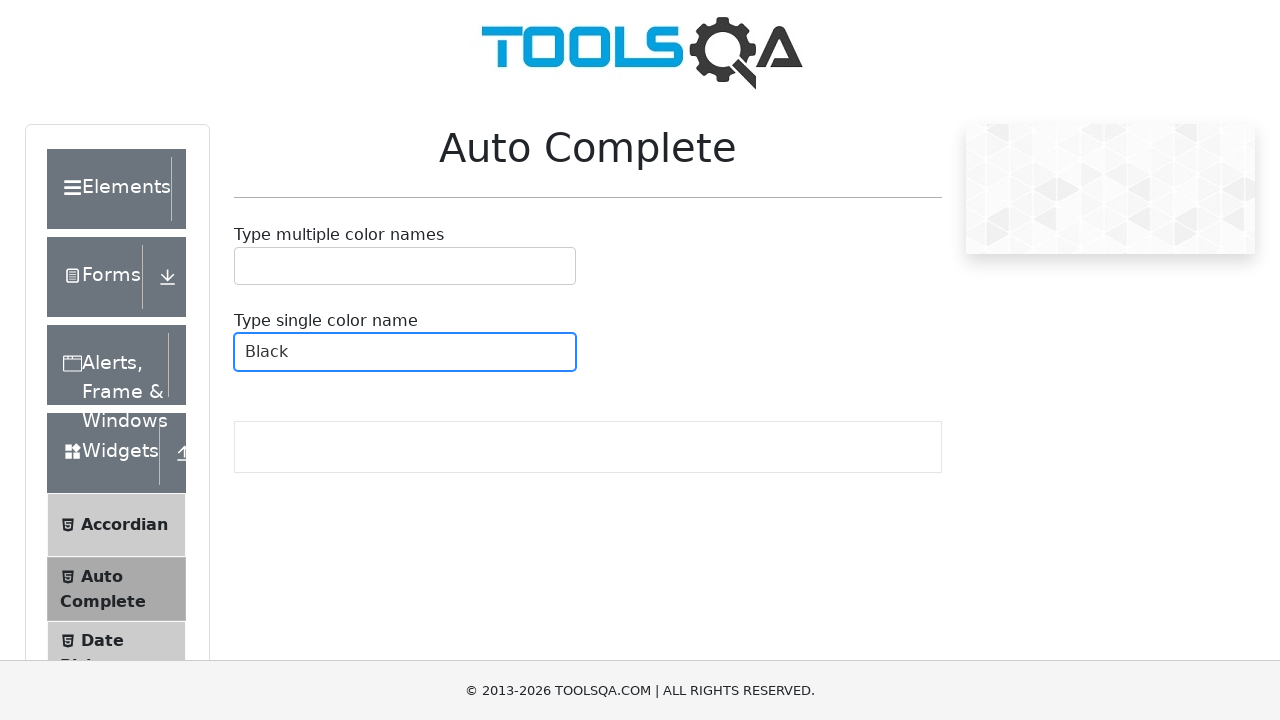